Navigates to a GitHub repository page and verifies the page loads by checking for page content and dimensions.

Starting URL: https://github.com/reinaldorossetti/capybara_tips

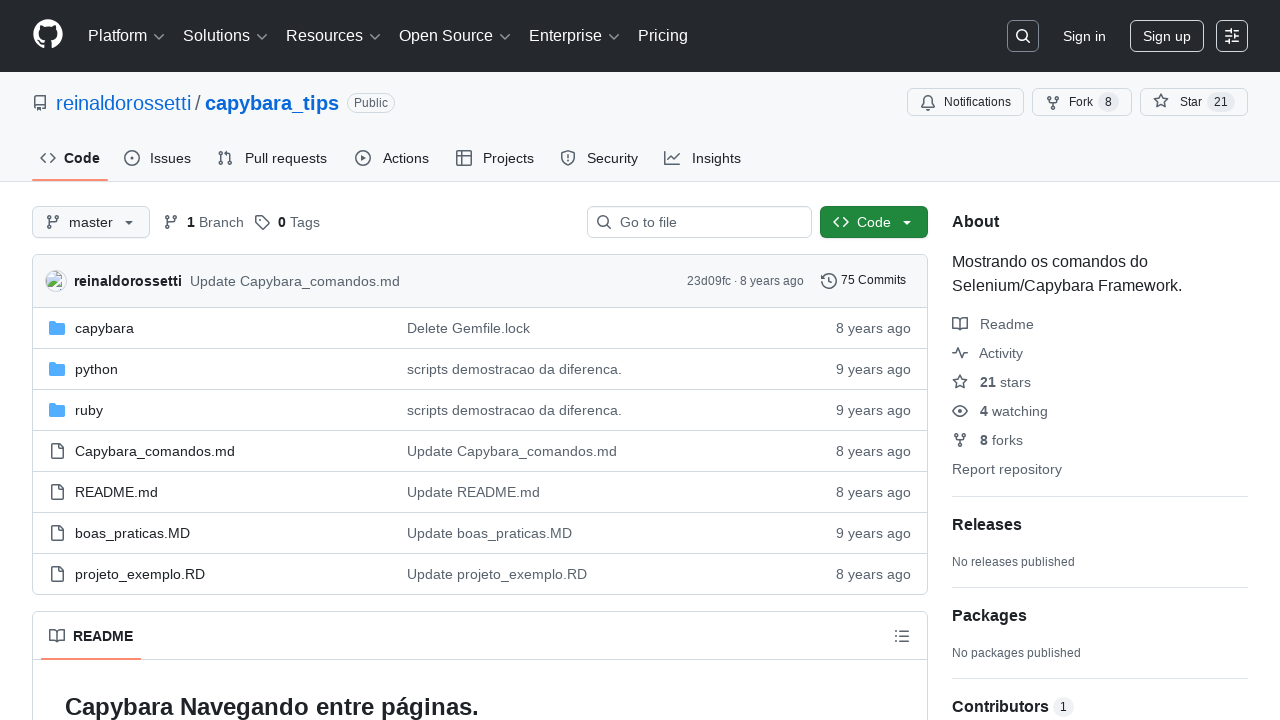

Navigated to GitHub repository page
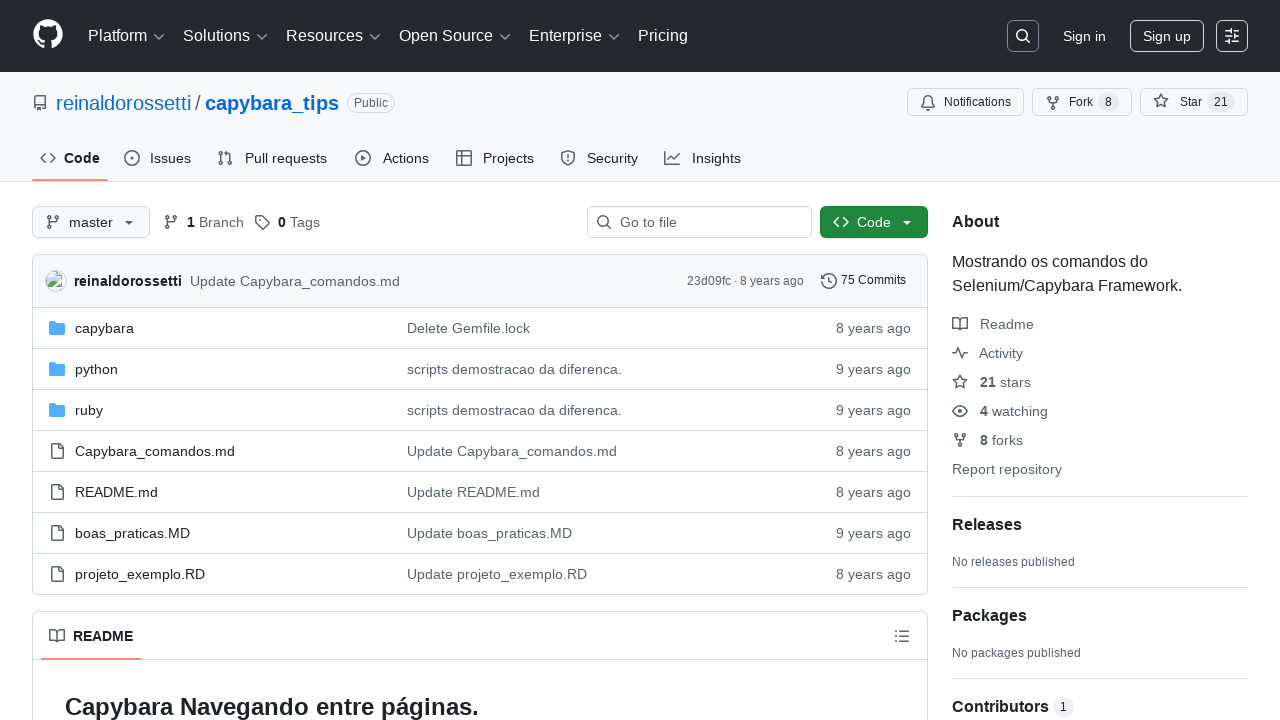

Repository name element loaded
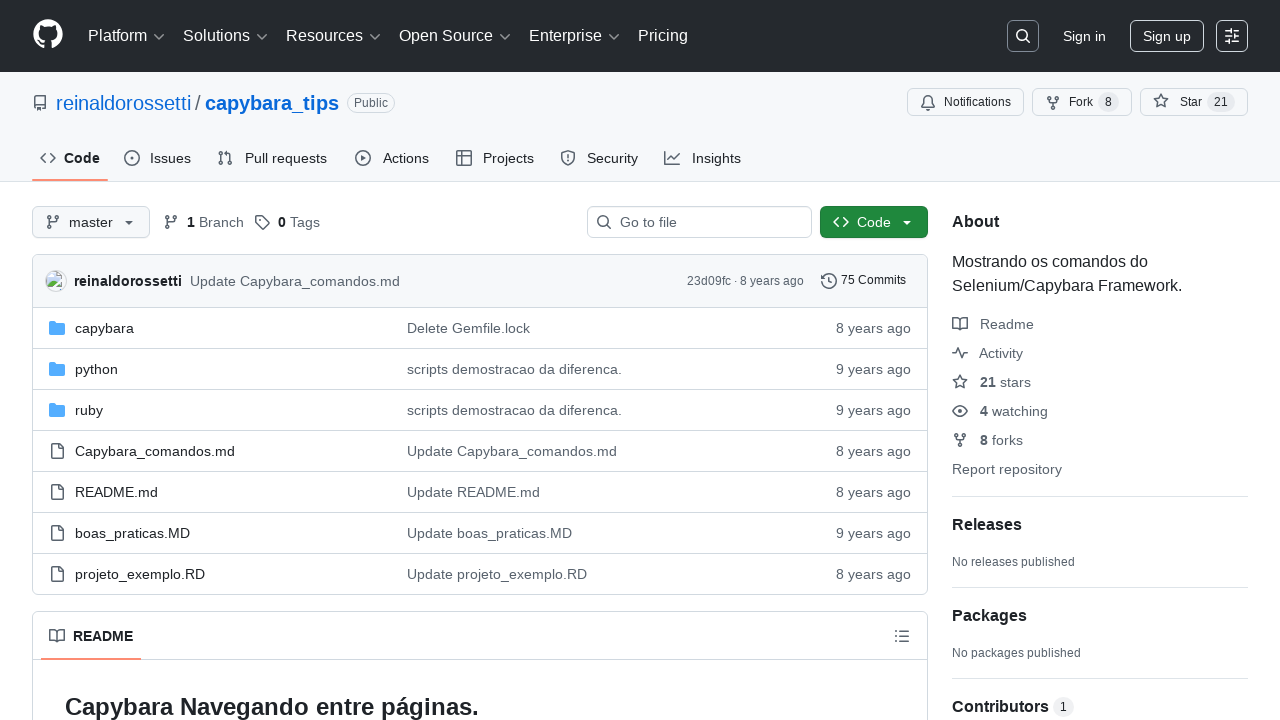

Main layout container loaded, page fully rendered
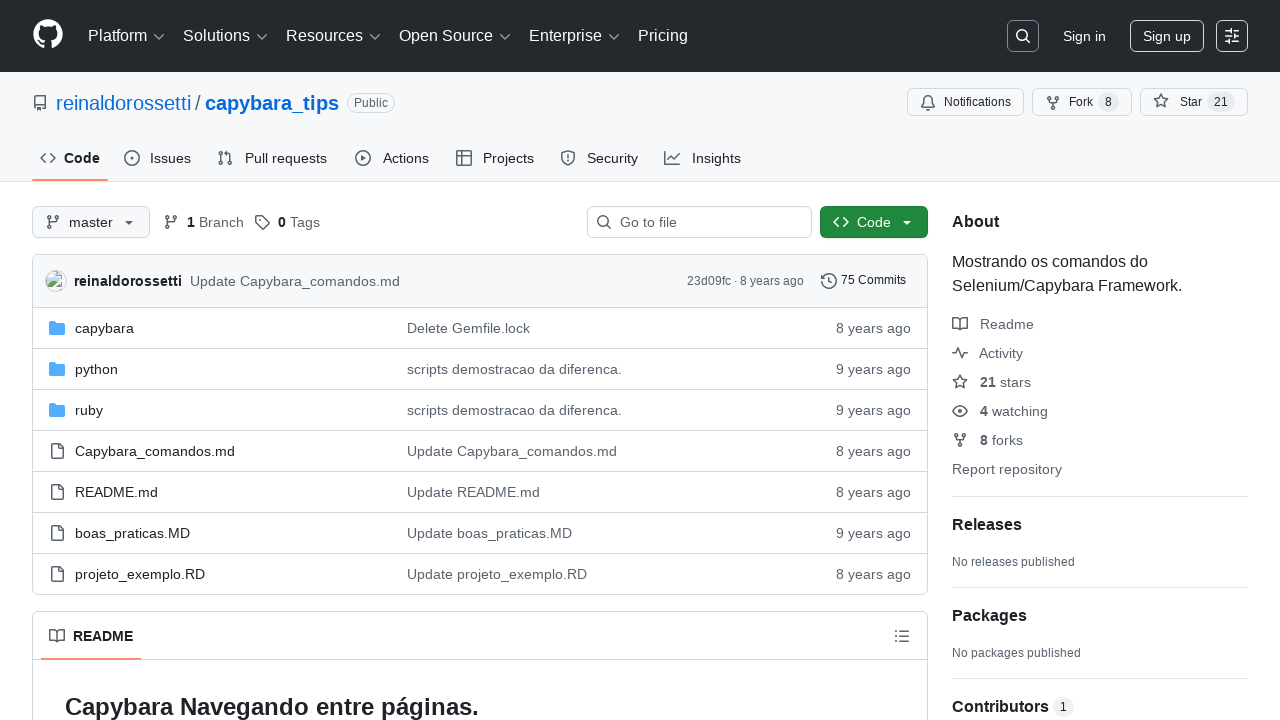

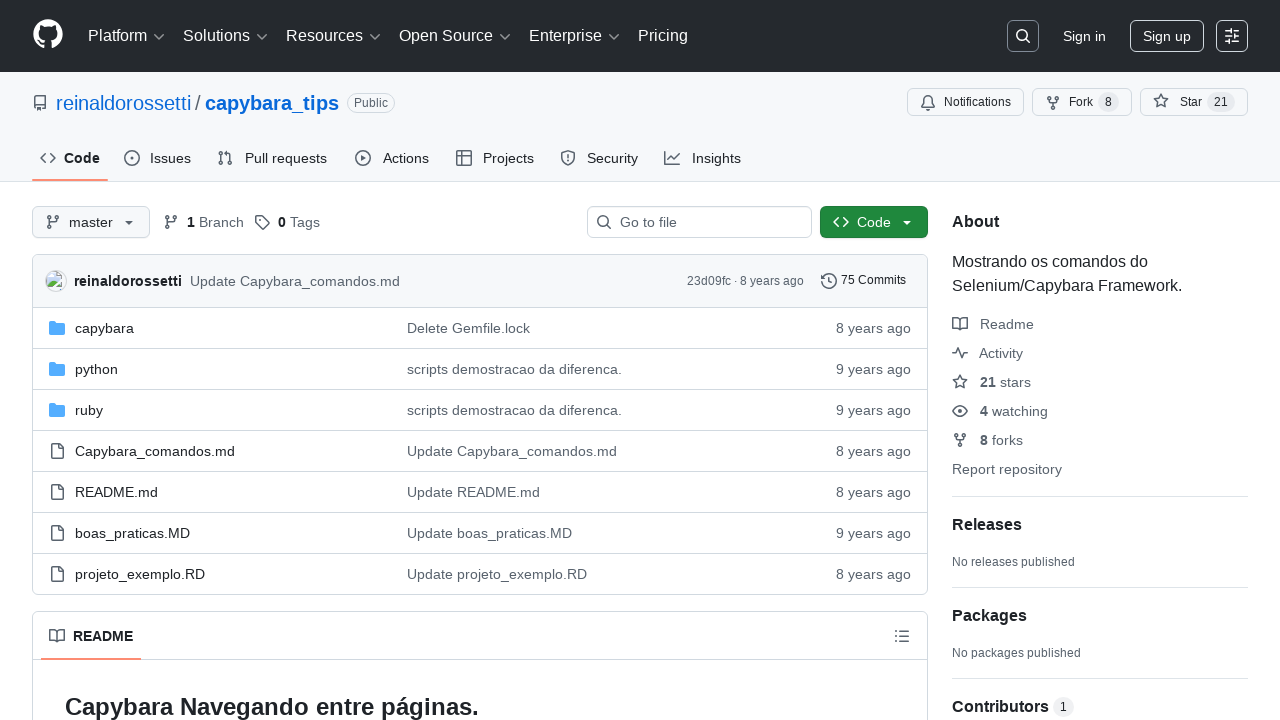